Tests Bootstrap dropdown functionality by clicking the dropdown menu and selecting the JavaScript option from the list

Starting URL: http://seleniumpractise.blogspot.in/2016/08/bootstrap-dropdown-example-for-selenium.html

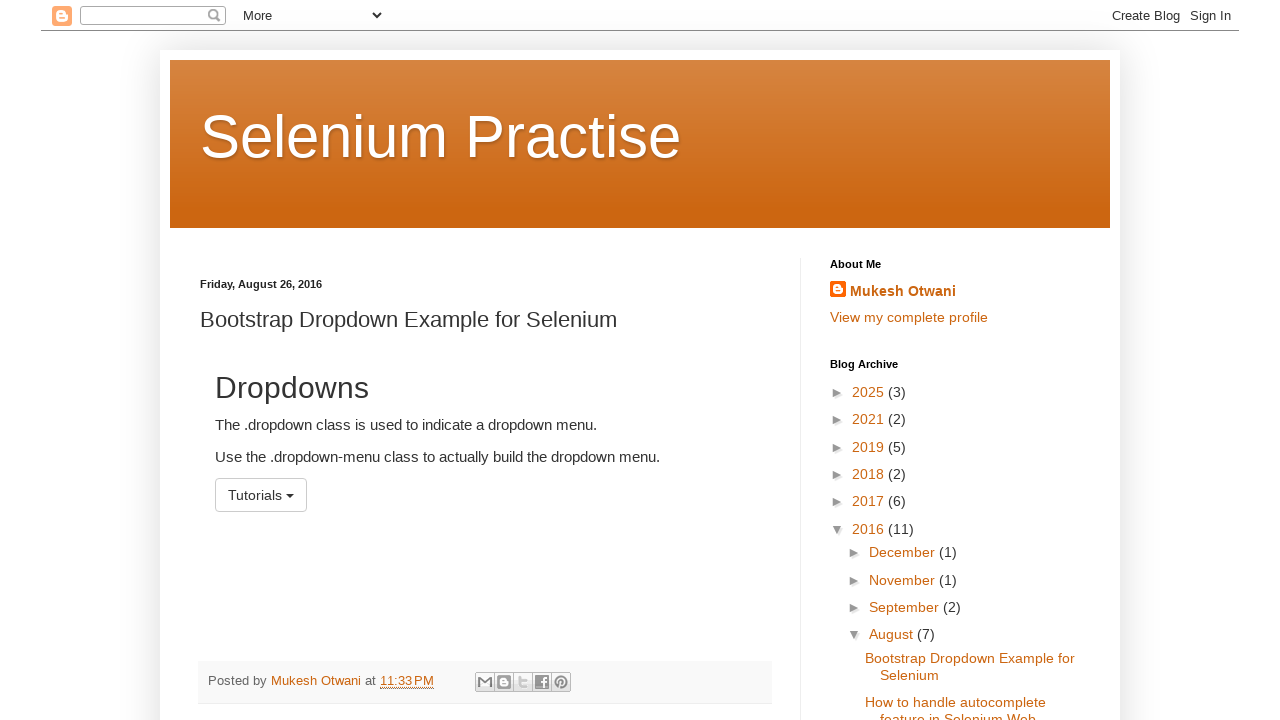

Clicked the dropdown menu button at (261, 495) on #menu1
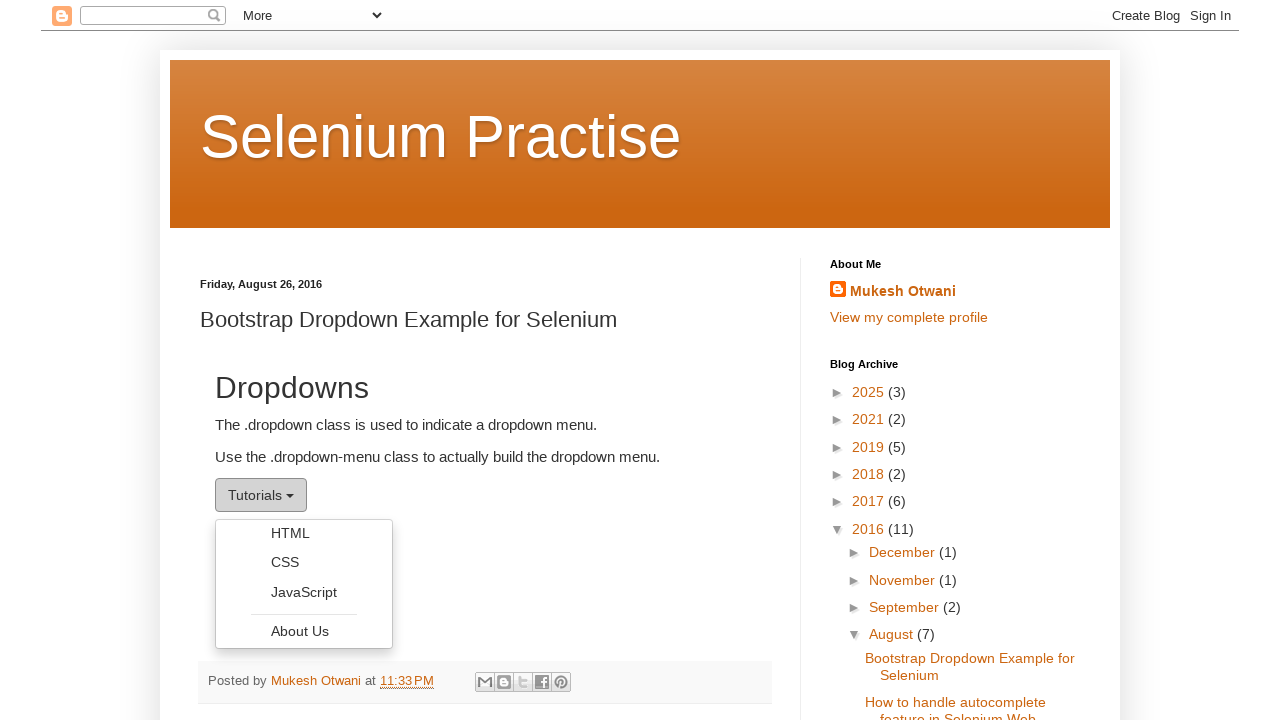

Located all dropdown menu items
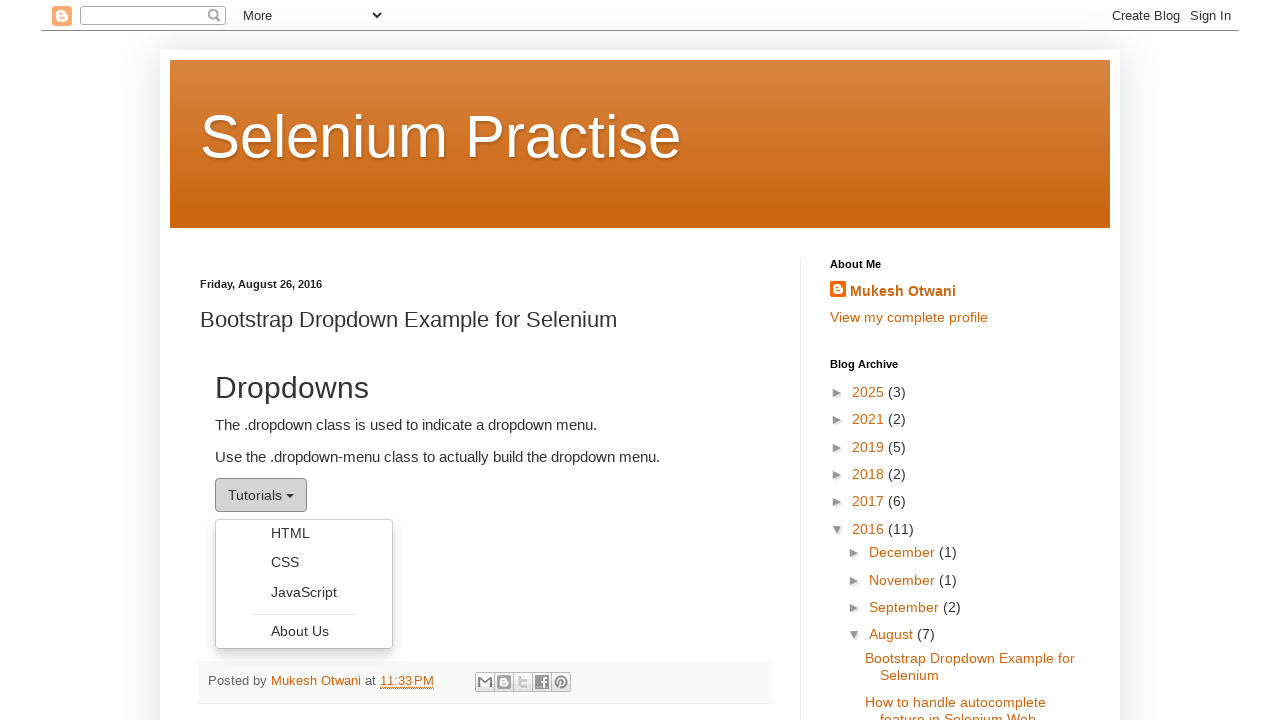

Selected JavaScript option from dropdown menu at (304, 592) on xpath=//ul[@class='dropdown-menu']//li/a >> nth=2
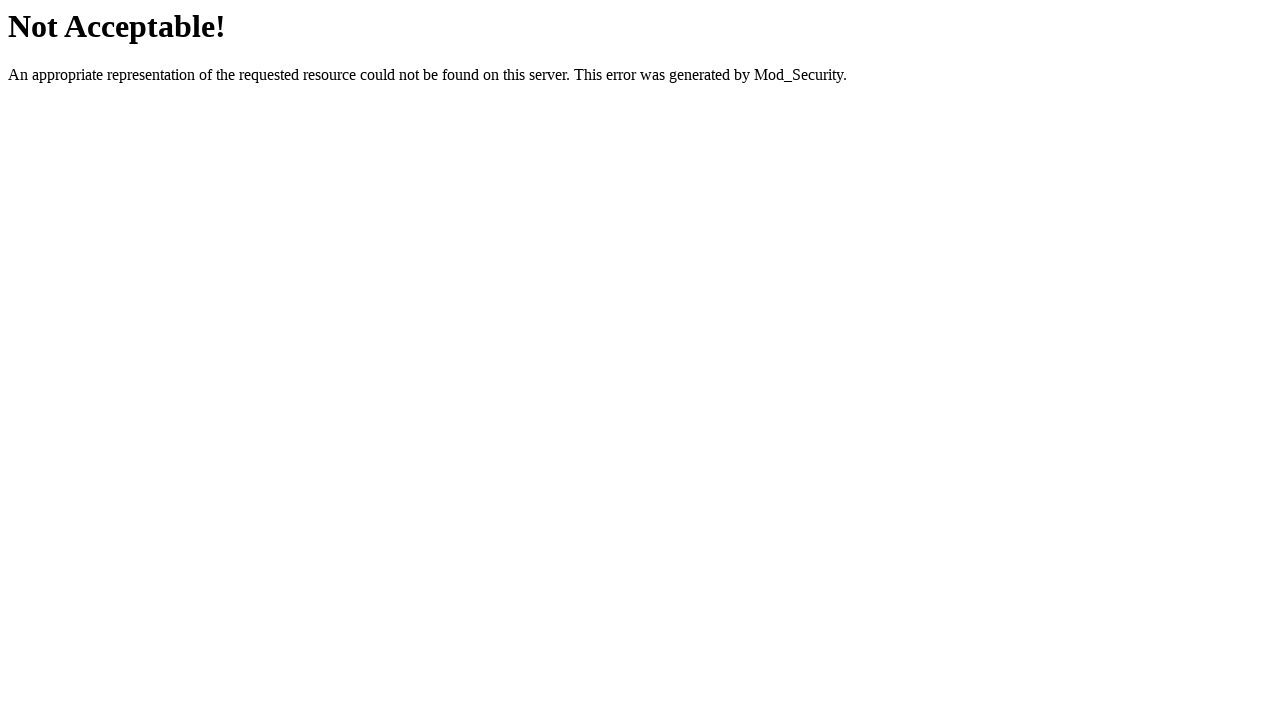

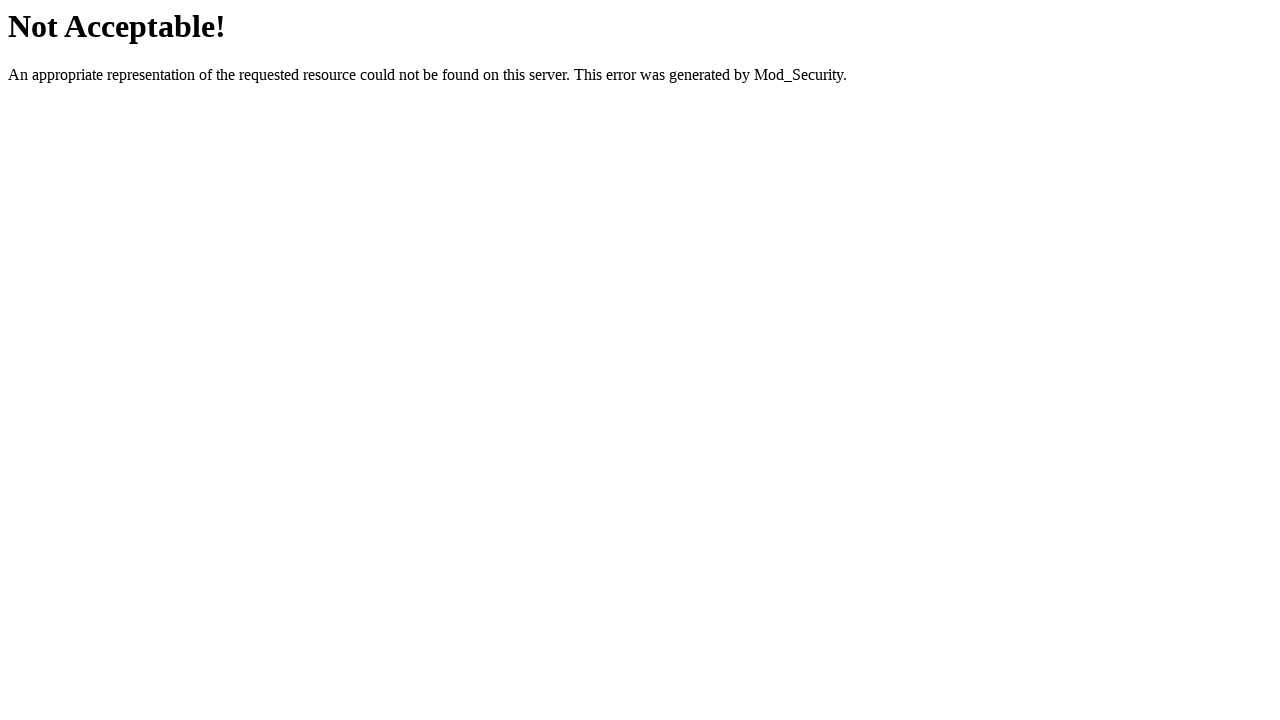